Navigates to the WebdriverIO homepage and verifies the page title contains the expected text

Starting URL: http://webdriver.io

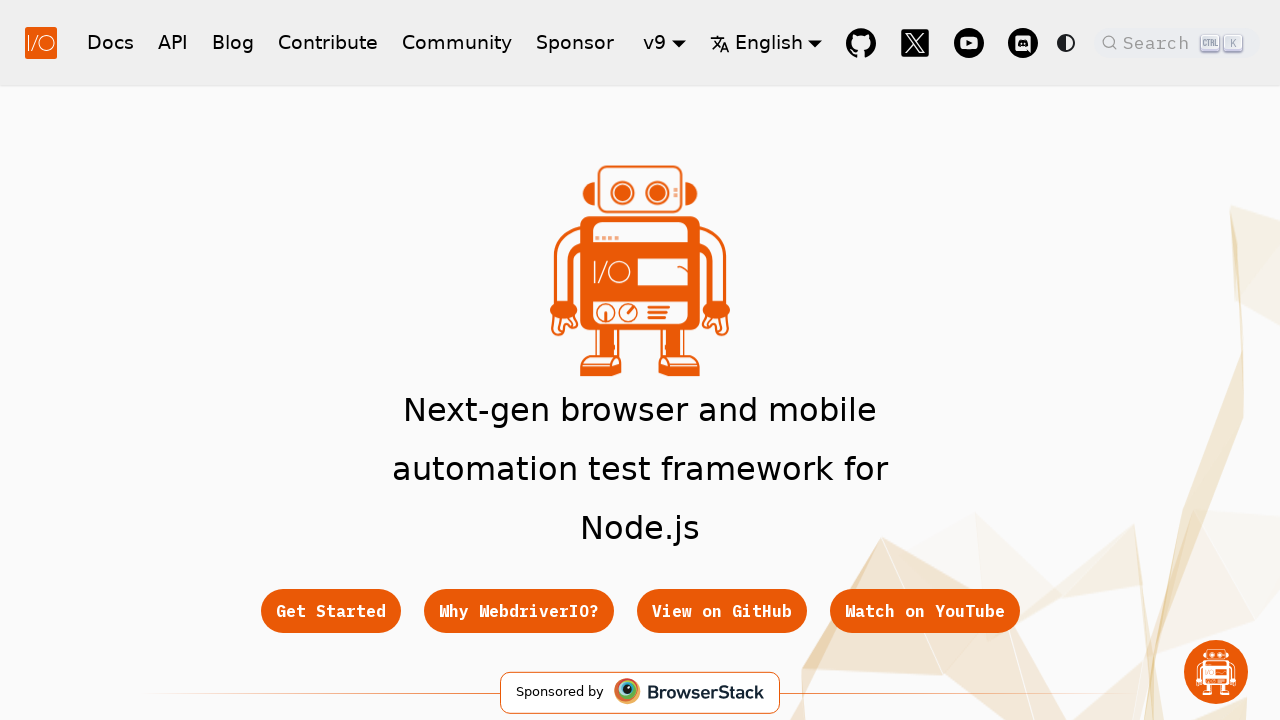

Waited for page to reach domcontentloaded state
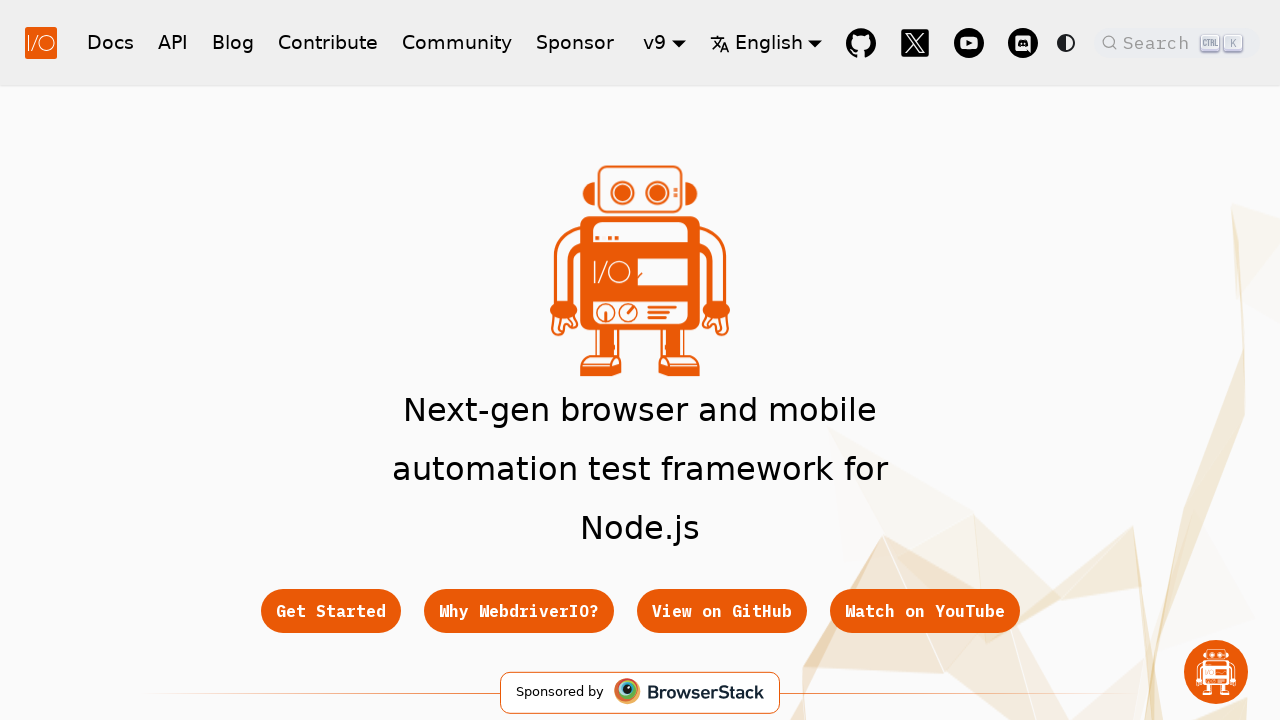

Retrieved page title: 'WebdriverIO · Next-gen browser and mobile automation test framework for Node.js | WebdriverIO'
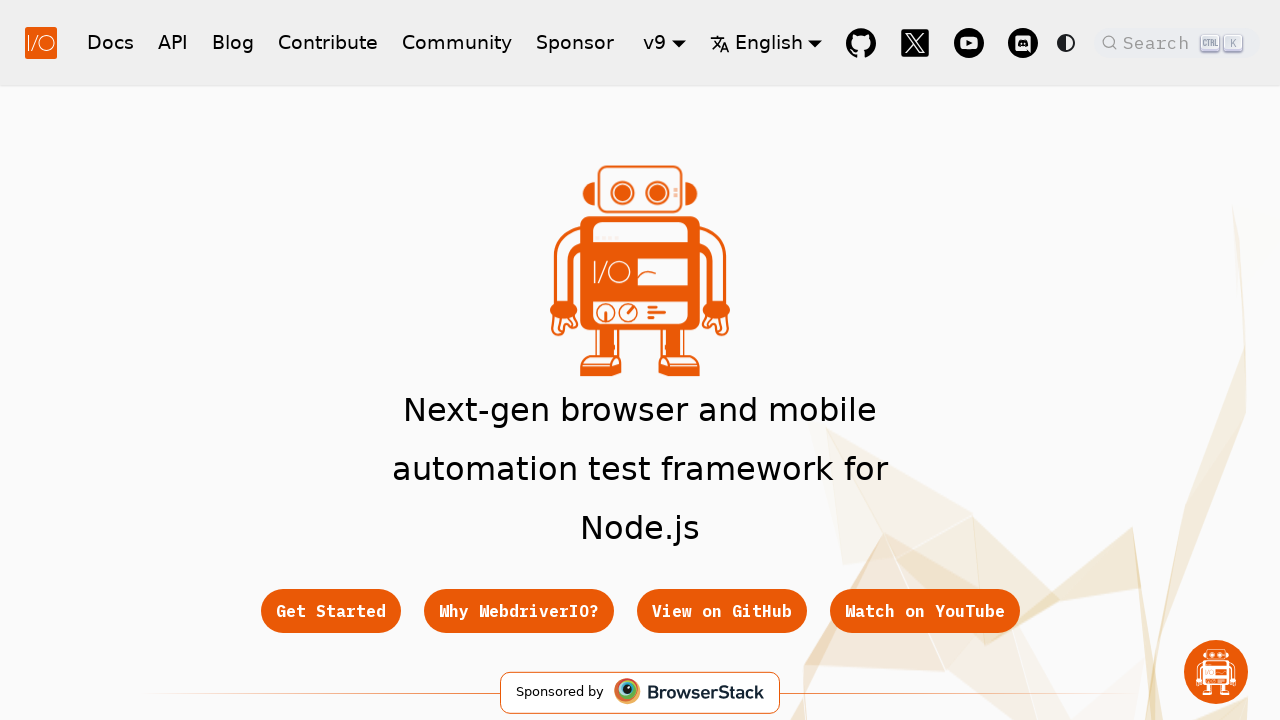

Verified page title contains 'WebdriverIO'
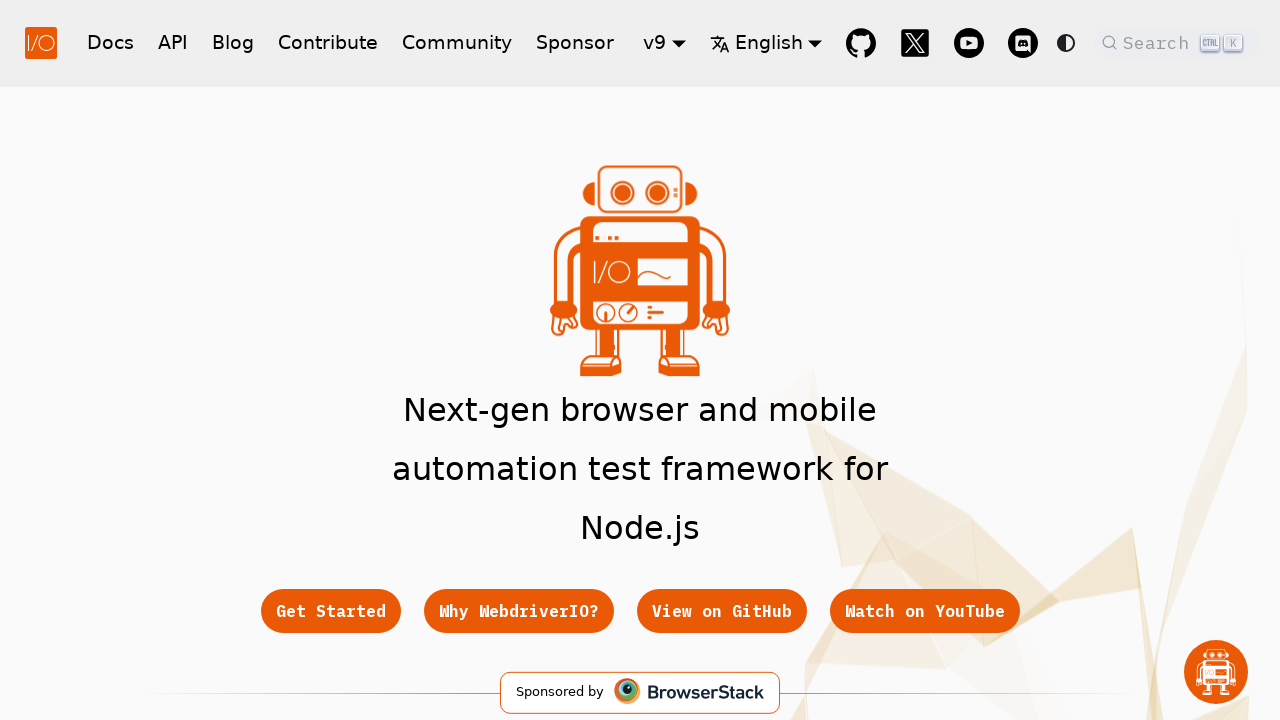

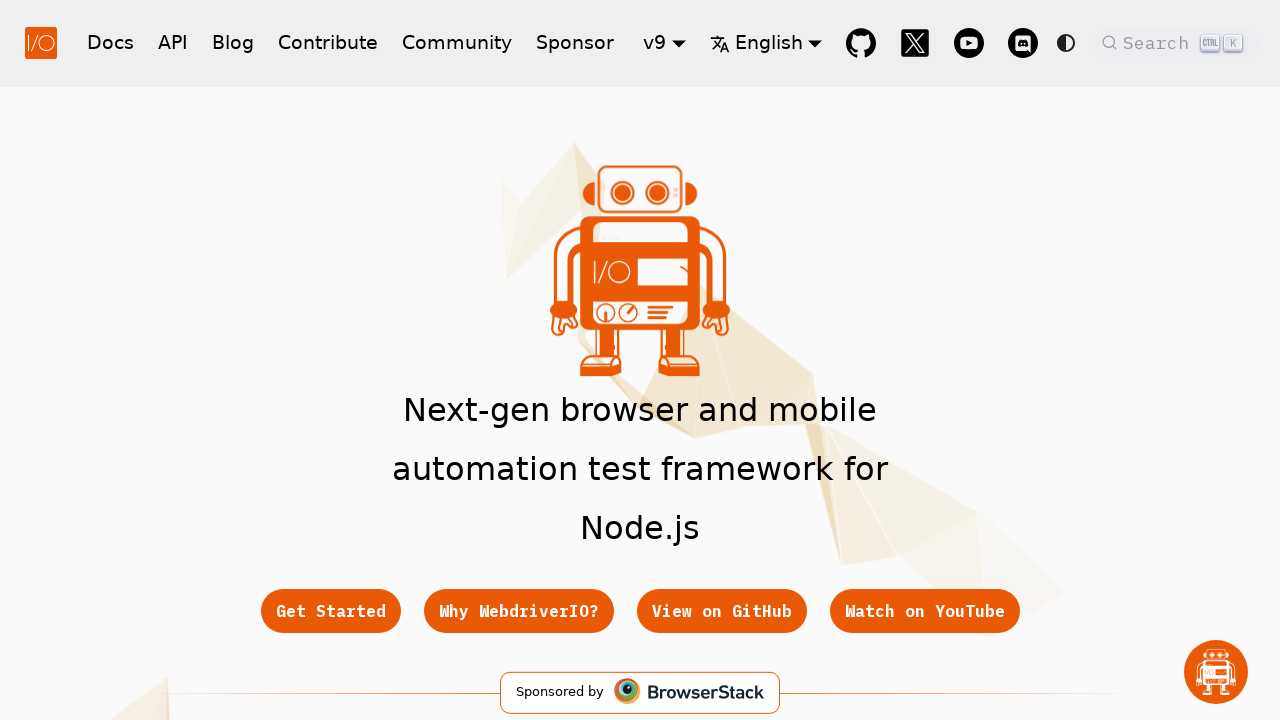